Clicks on letter J link and verifies languages starting with 'J' are displayed (parameterized test with sample letter)

Starting URL: https://www.99-bottles-of-beer.net/abc.html

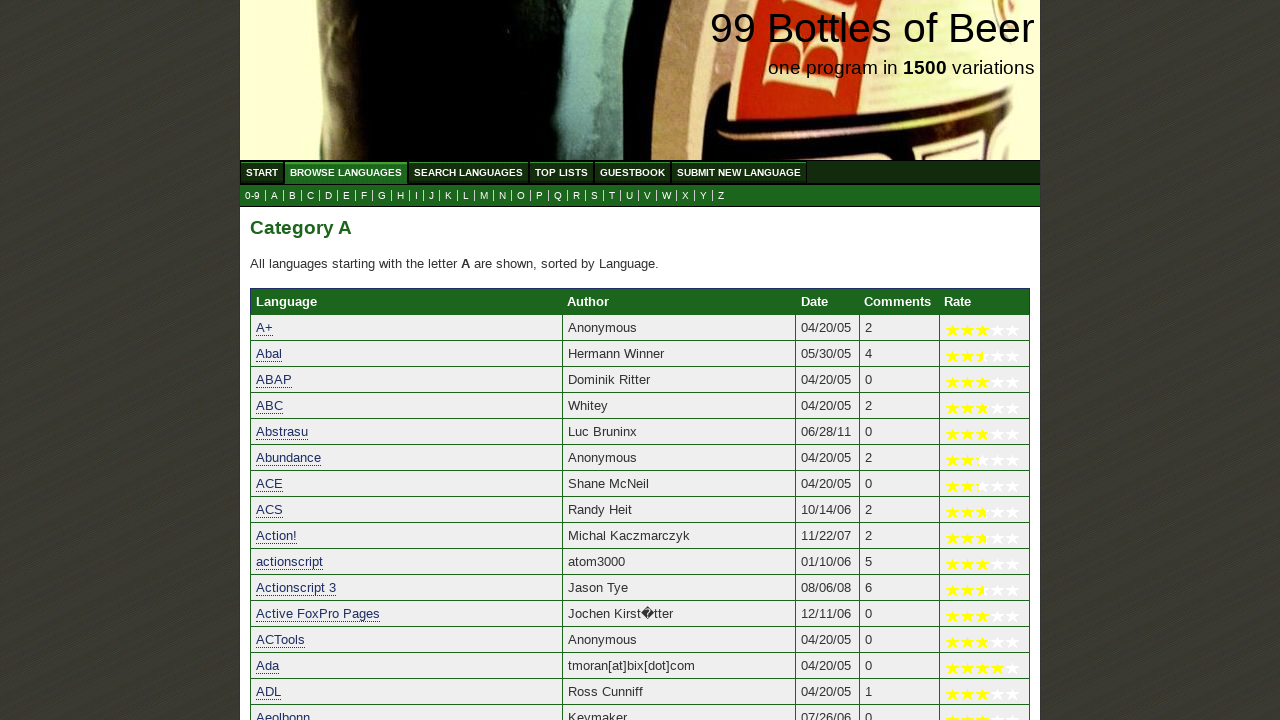

Clicked on letter J link to filter languages starting with 'J' at (432, 196) on a[href='j.html']
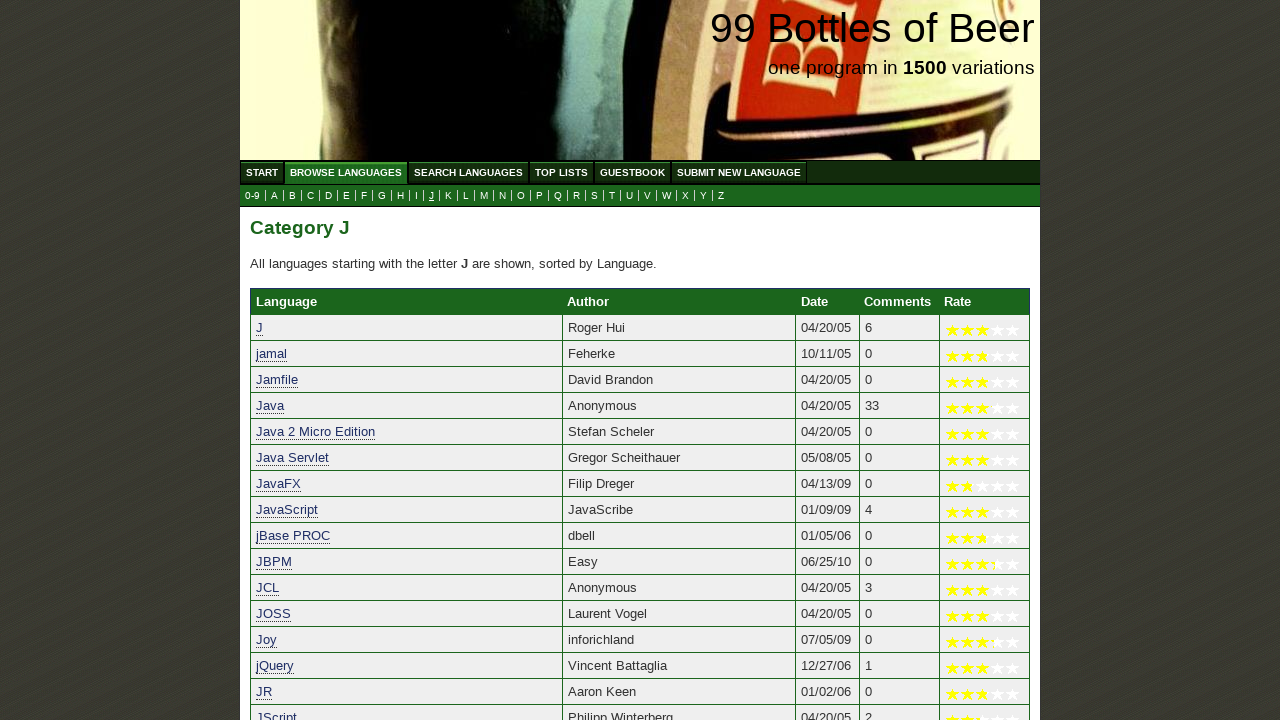

Languages starting with 'J' have loaded
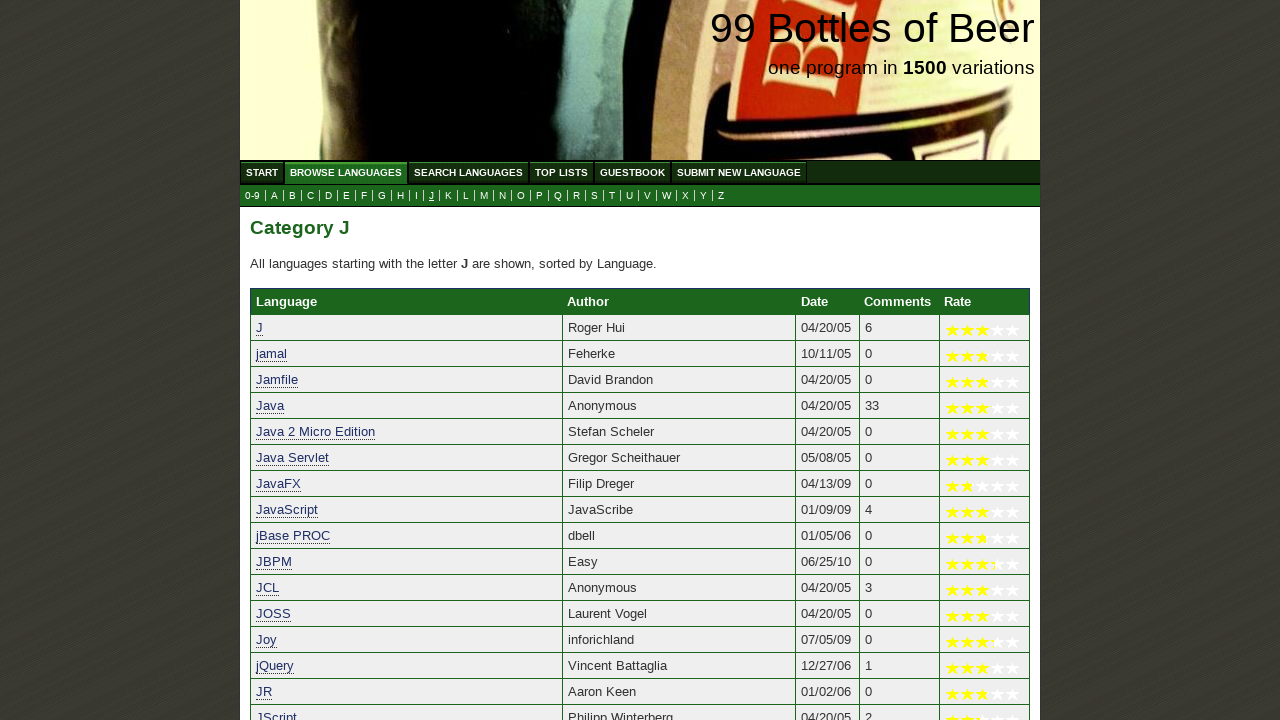

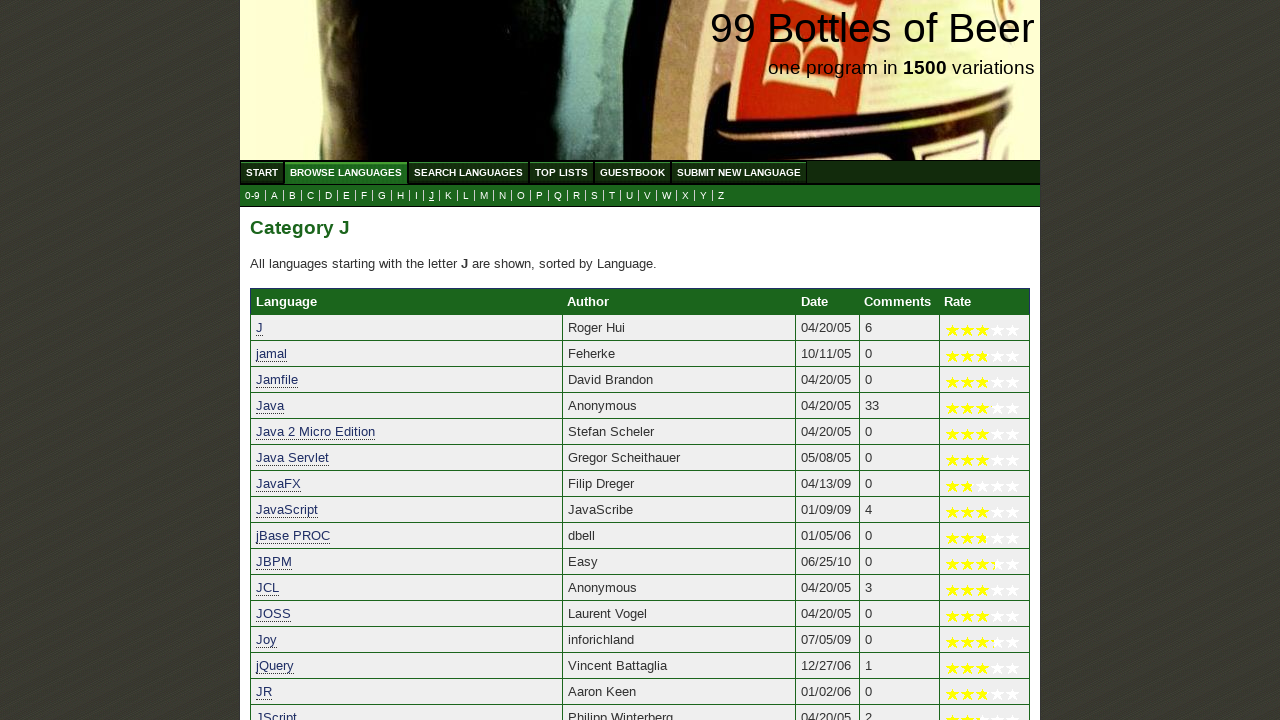